Tests a math captcha form by extracting a value from an image attribute, calculating the result, and submitting the form with checkbox and radio button selections

Starting URL: http://suninjuly.github.io/get_attribute.html

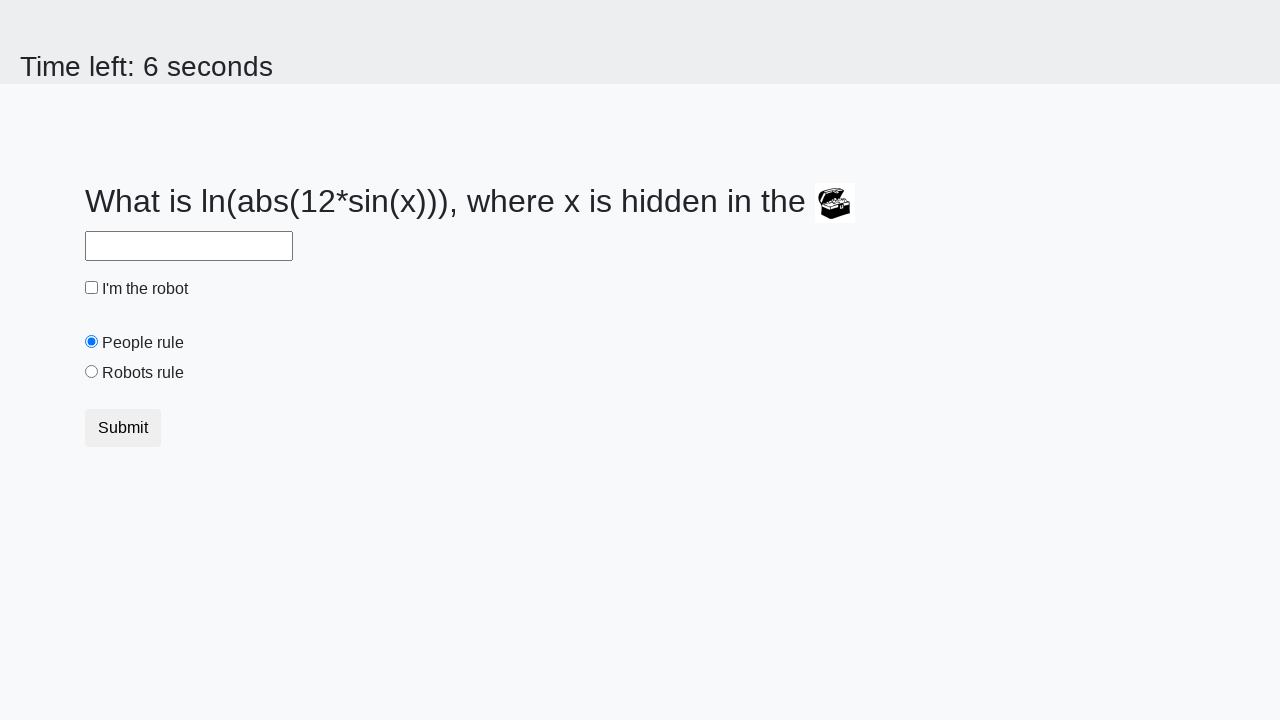

Located treasure image element
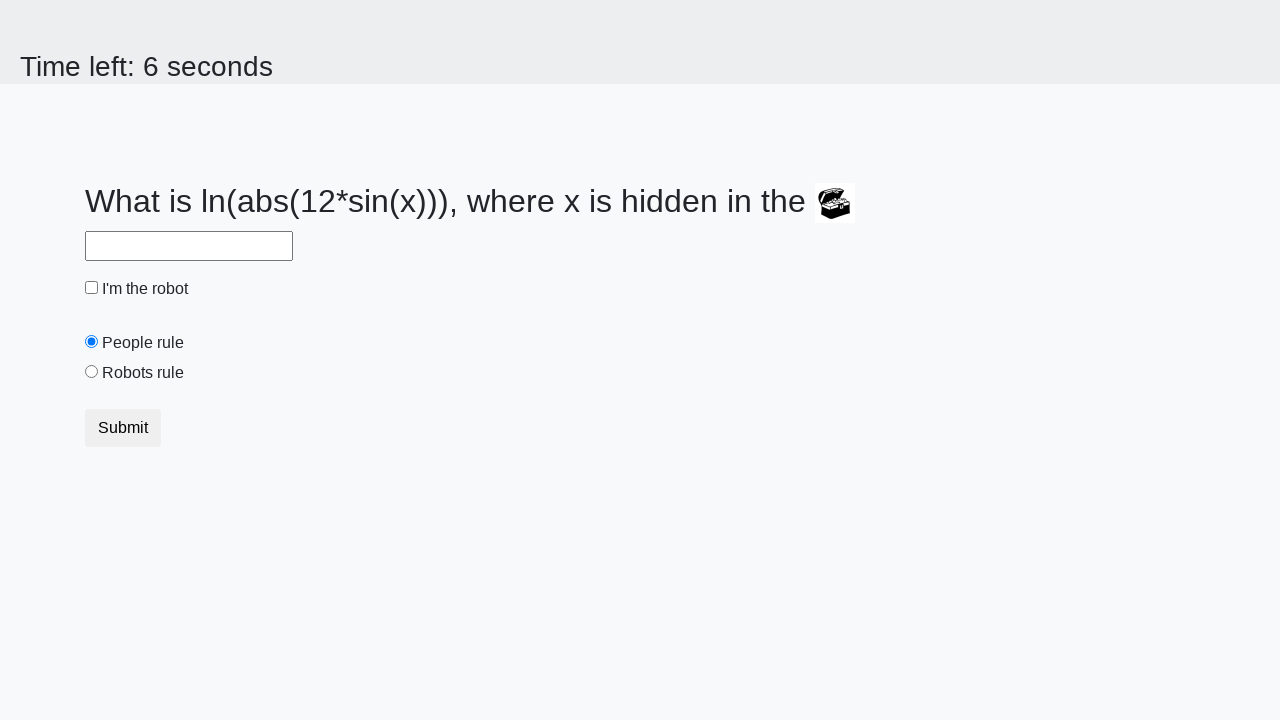

Extracted valuex attribute from treasure image: 999
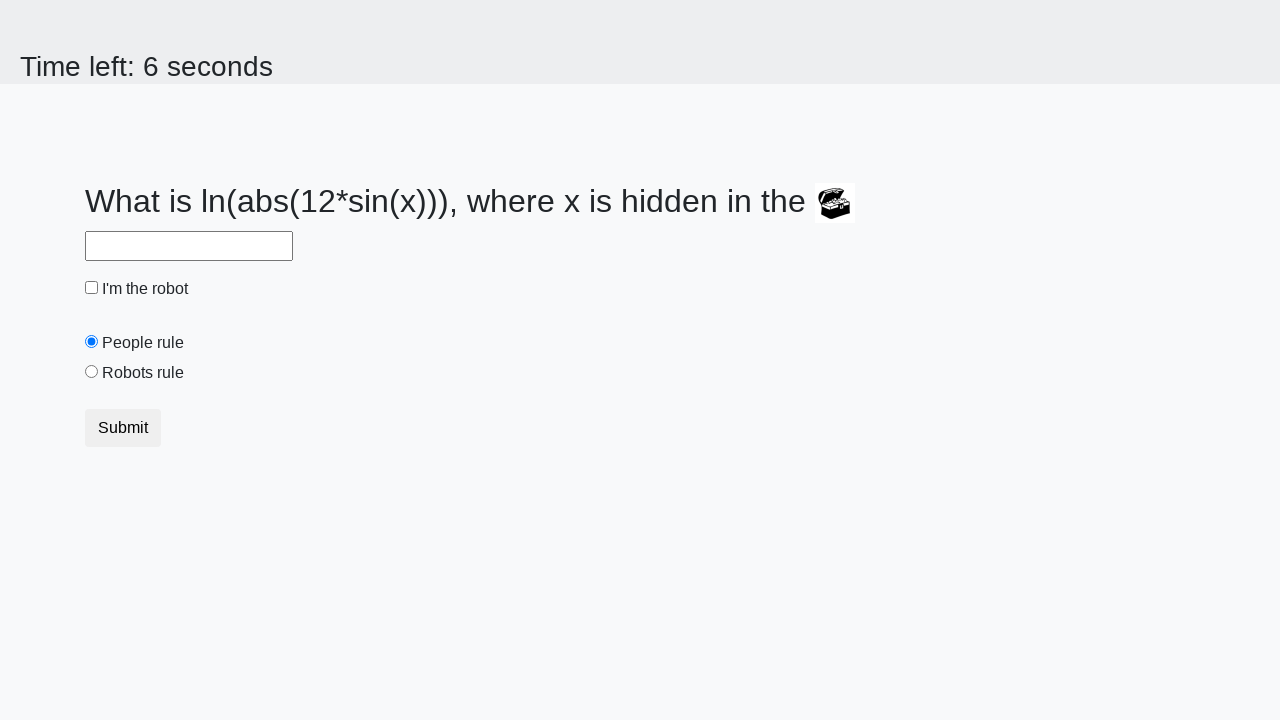

Calculated math captcha result: -1.1471860227991881
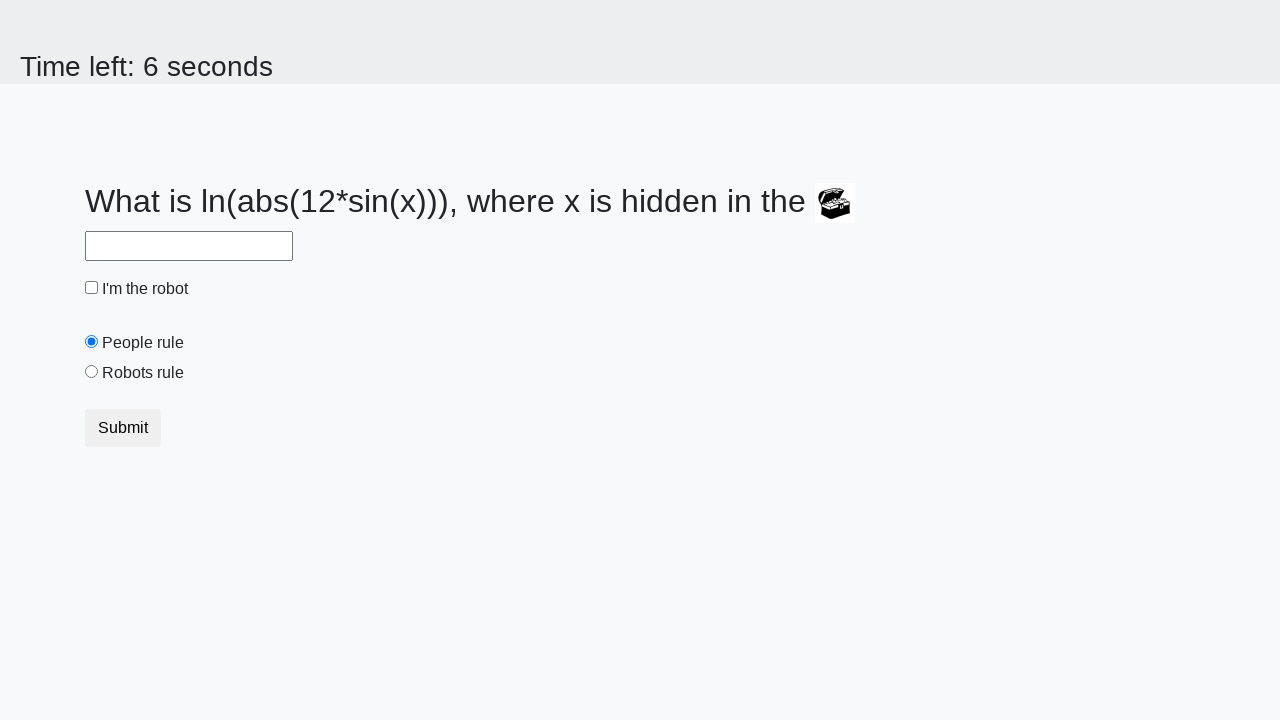

Filled answer field with calculated value on #answer
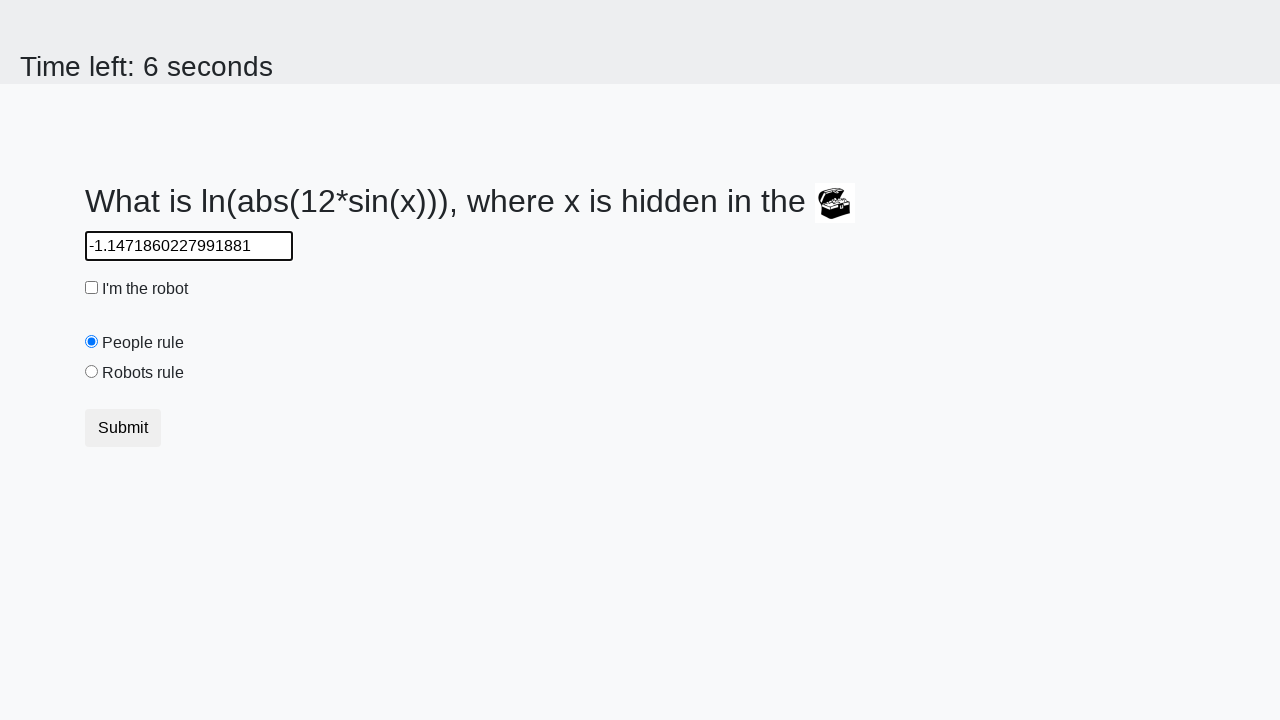

Clicked robot checkbox at (92, 288) on #robotCheckbox
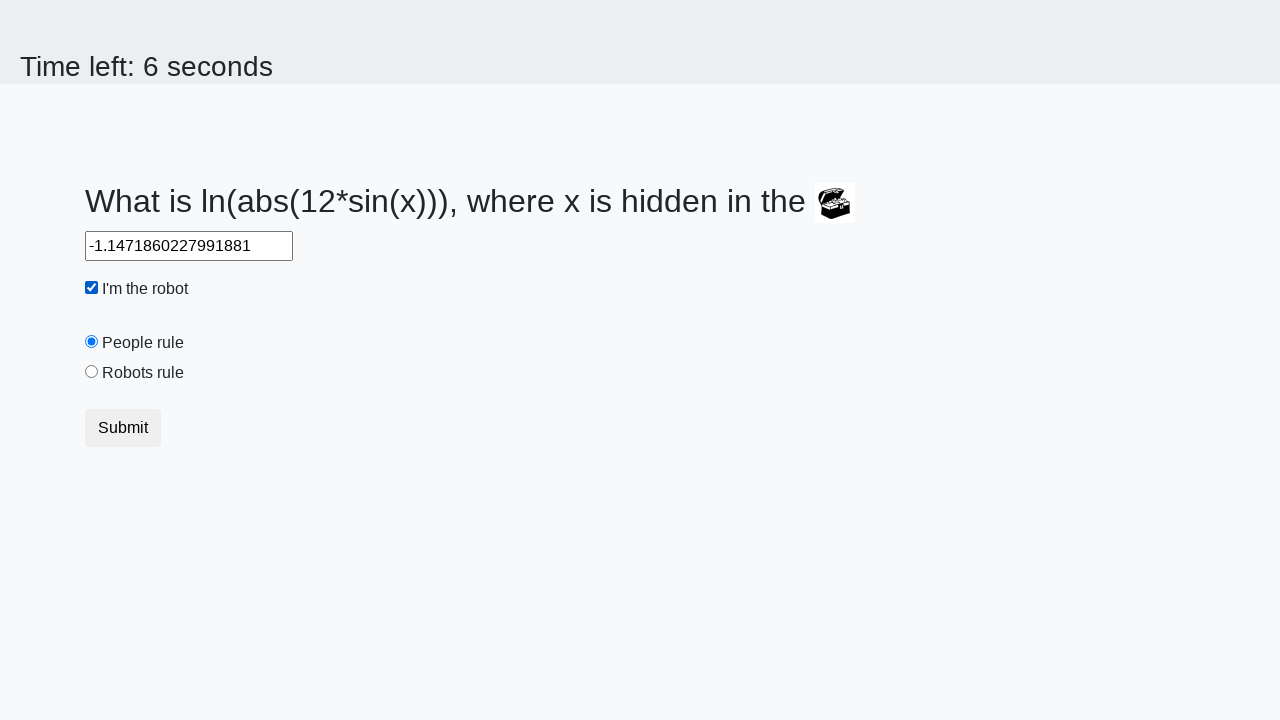

Clicked robots rule radio button at (92, 372) on #robotsRule
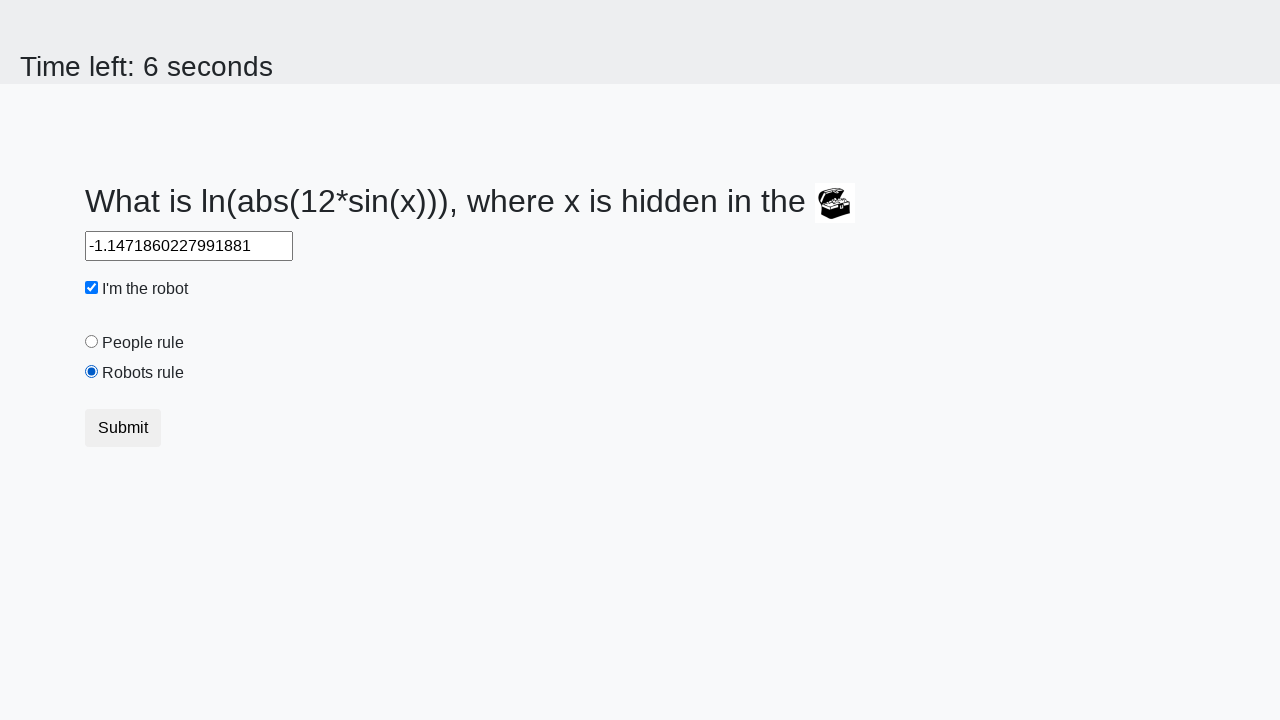

Clicked submit button to complete form at (123, 428) on button.btn
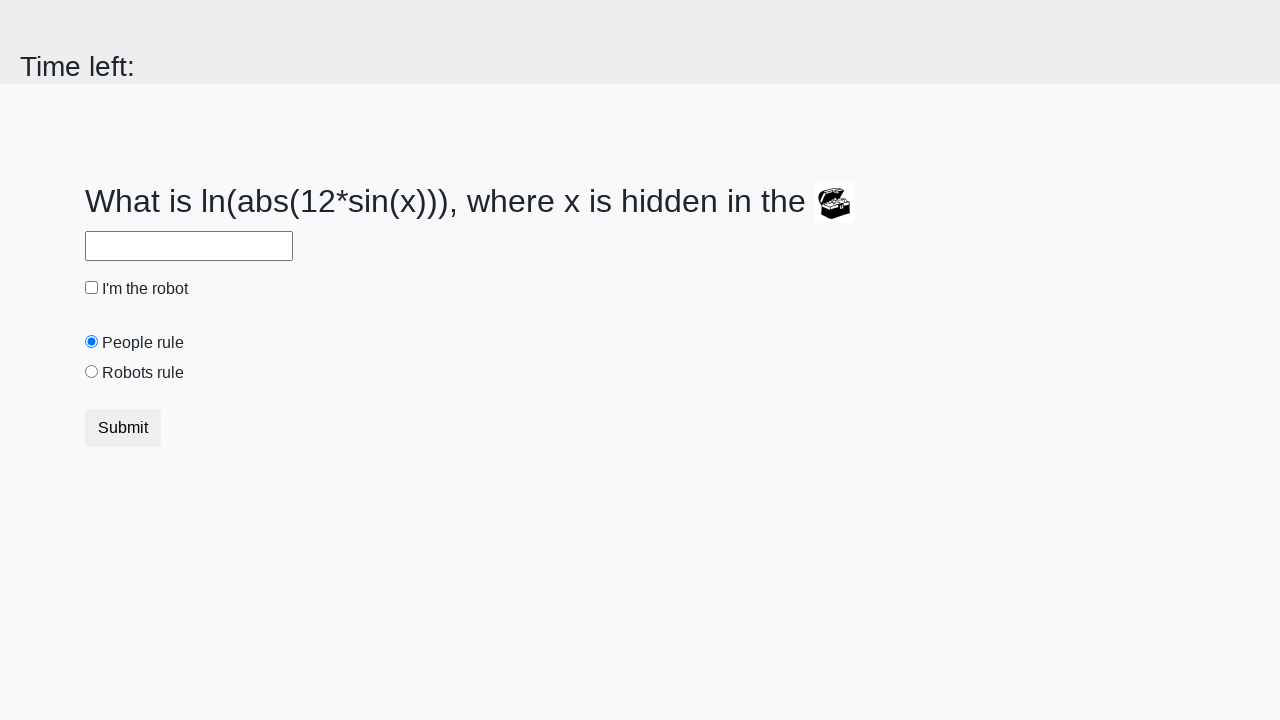

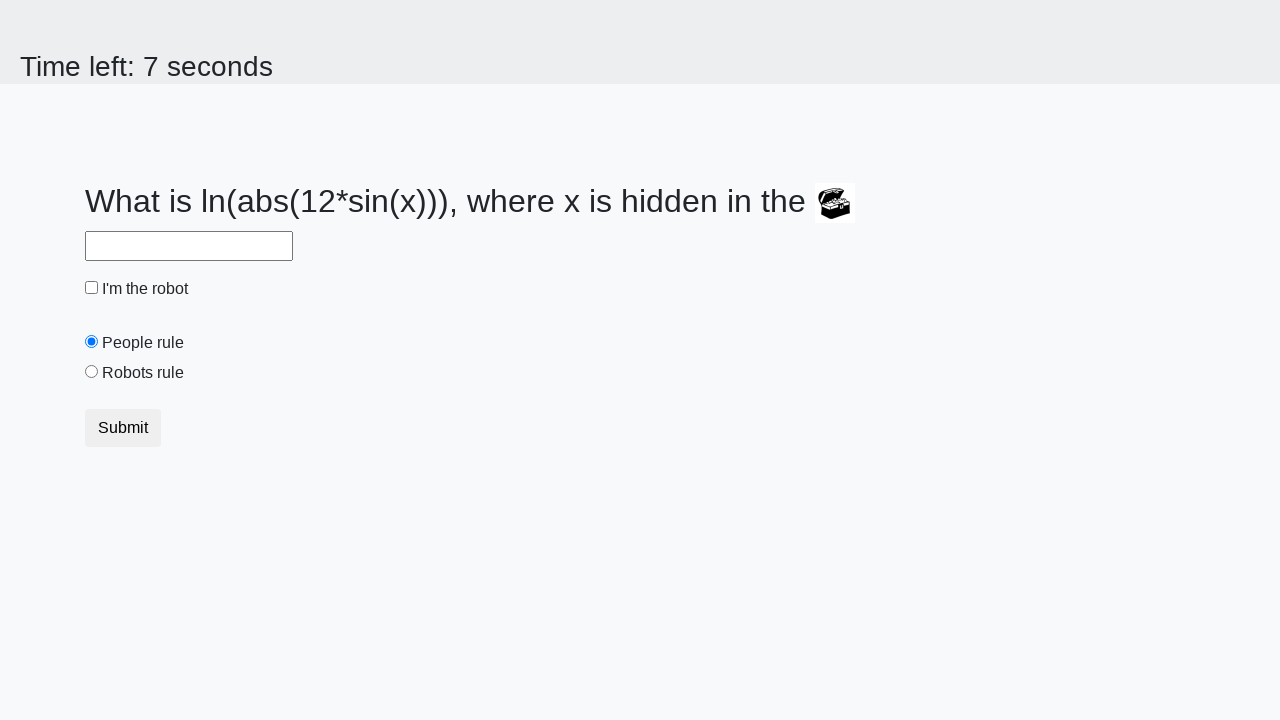